Tests dynamic content loading by clicking a button and waiting for hidden content to become visible

Starting URL: https://the-internet.herokuapp.com/dynamic_loading/1

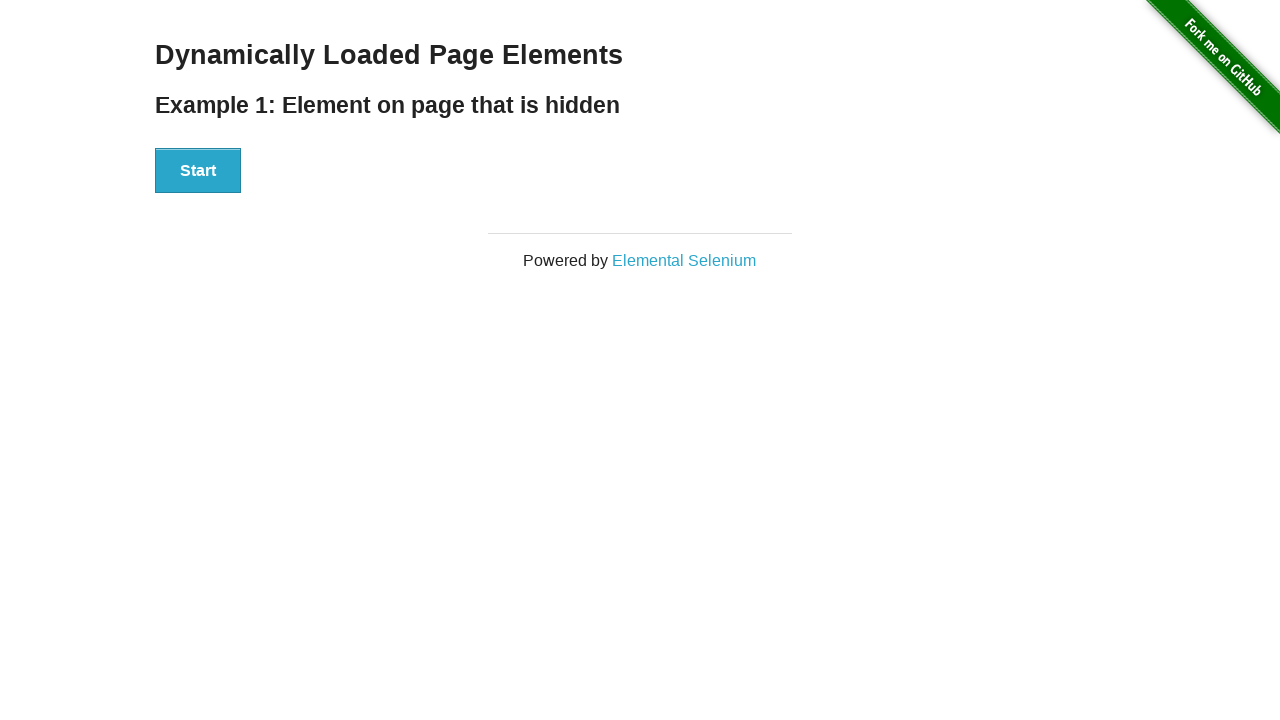

Clicked the Start button to begin dynamic loading at (198, 171) on xpath=//*[@id="start"]/button
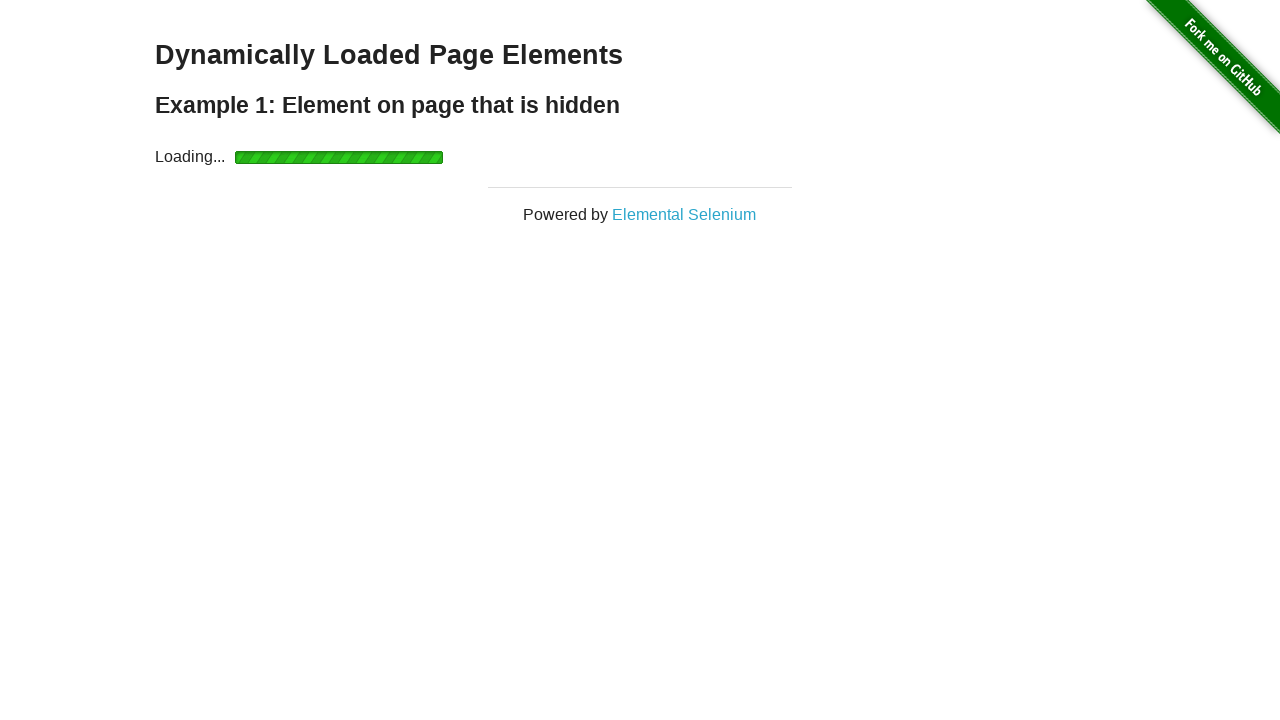

Waited for dynamically loaded content to become visible
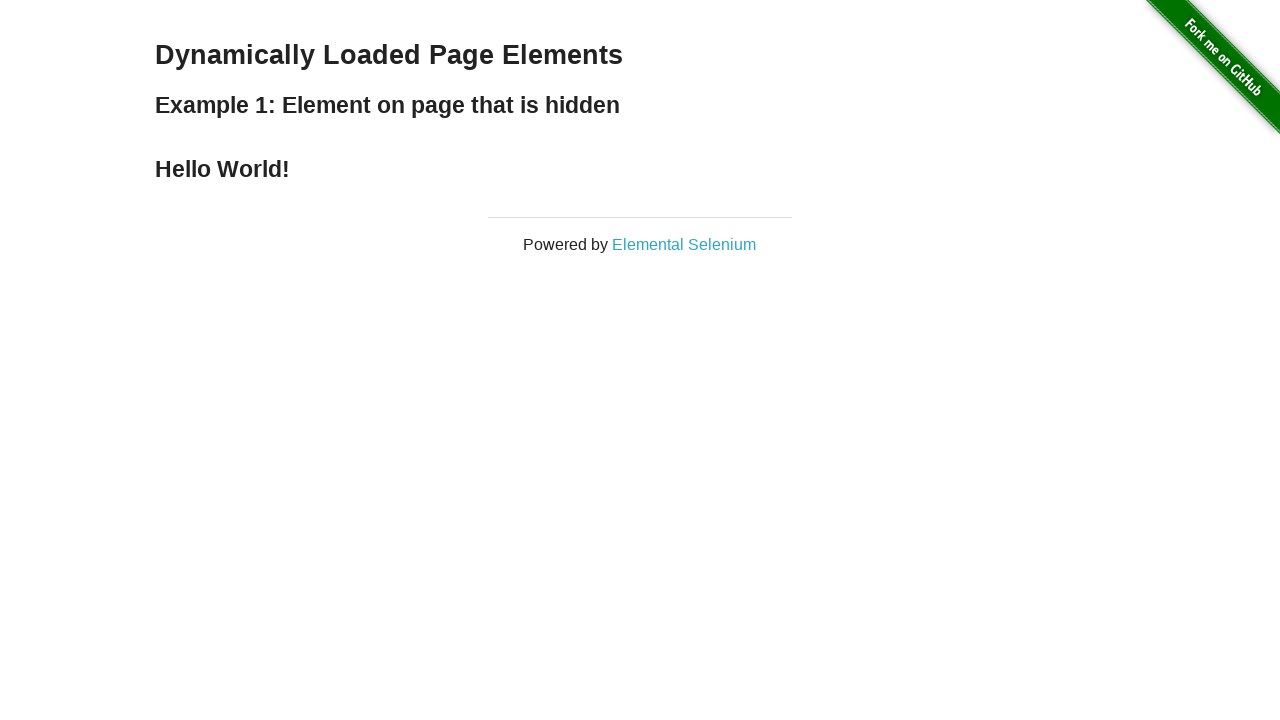

Retrieved text content from loaded element
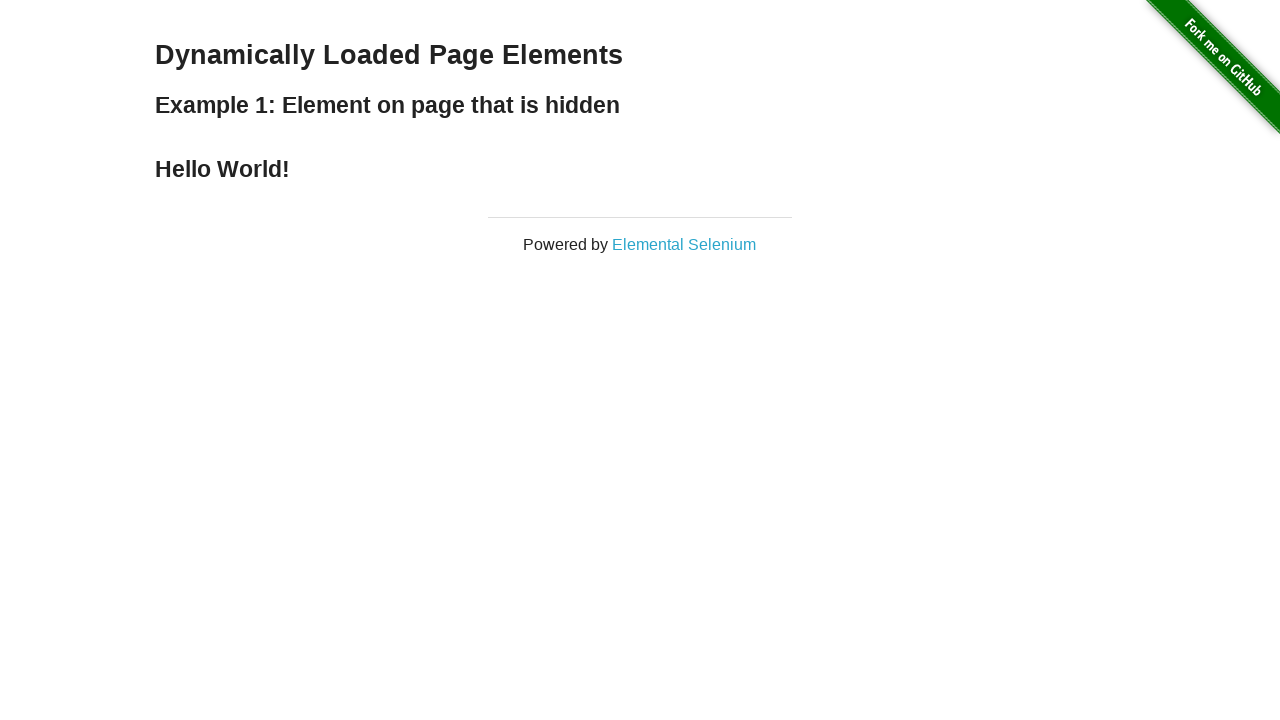

Verified that loaded text matches expected 'Hello World!'
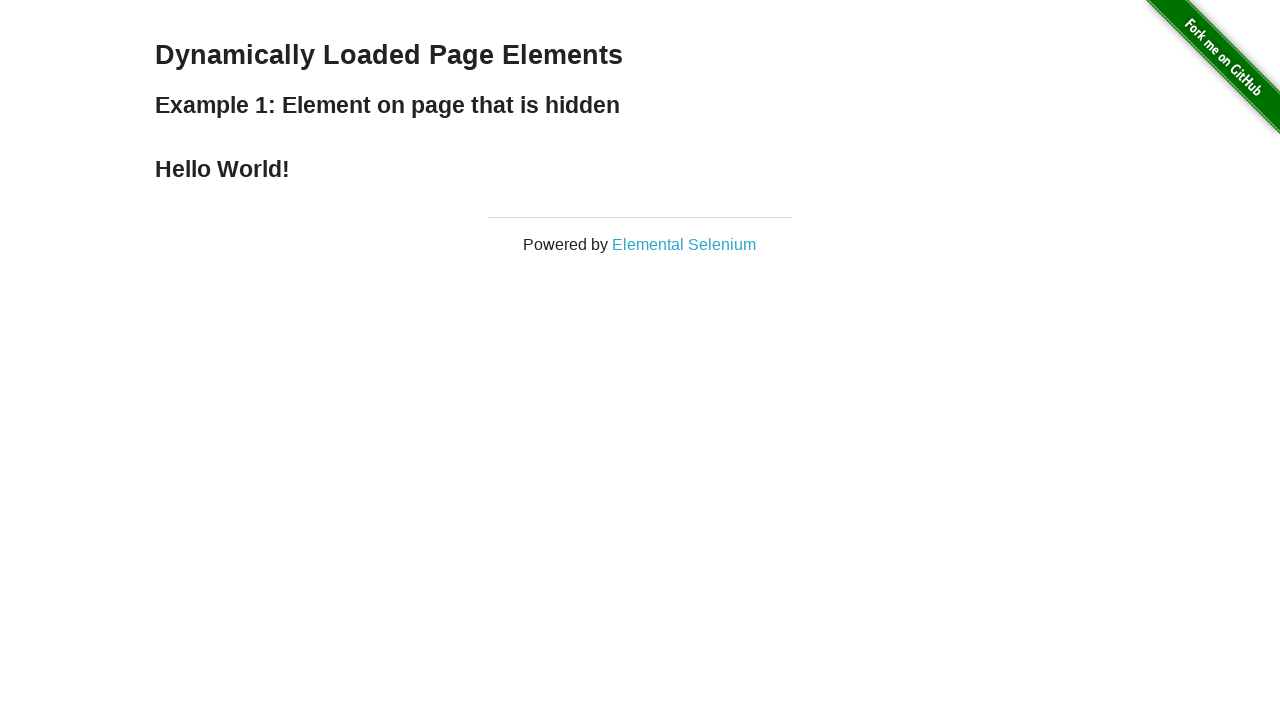

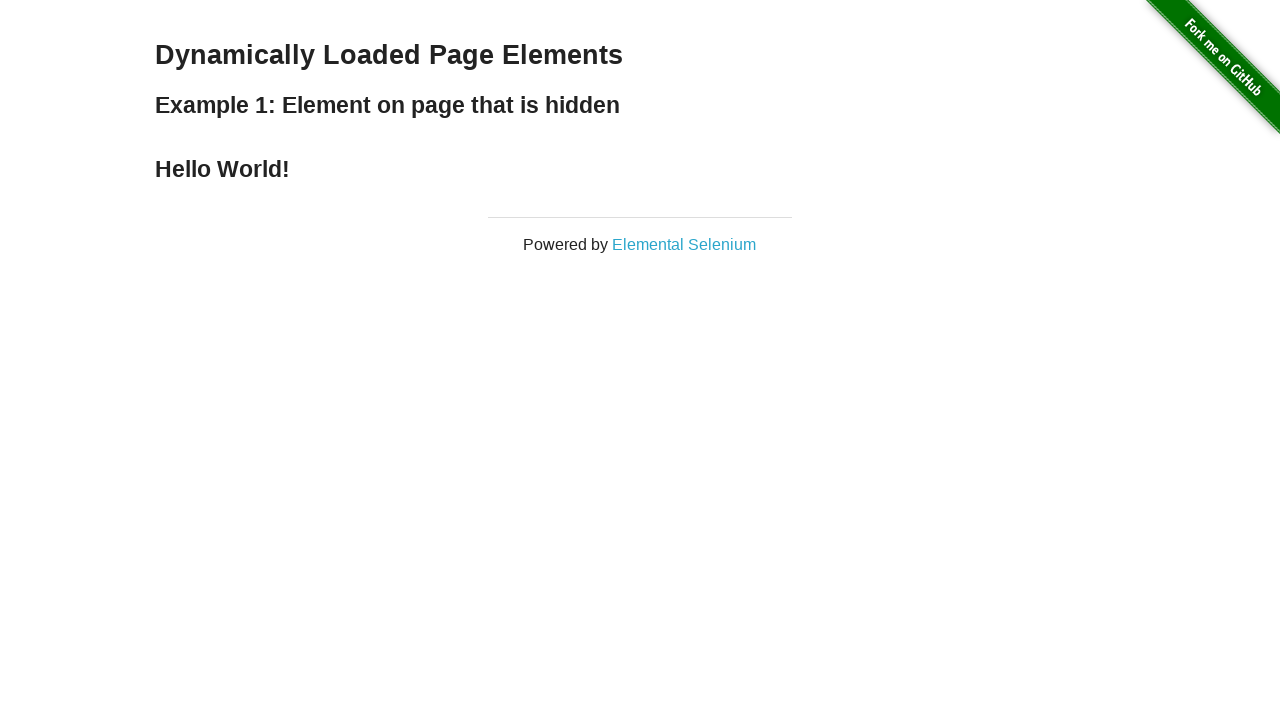